Tests navigation menu functionality by clicking through main navigation items and their sub-menu links to verify proper navigation structure

Starting URL: https://tezzasolutions.com

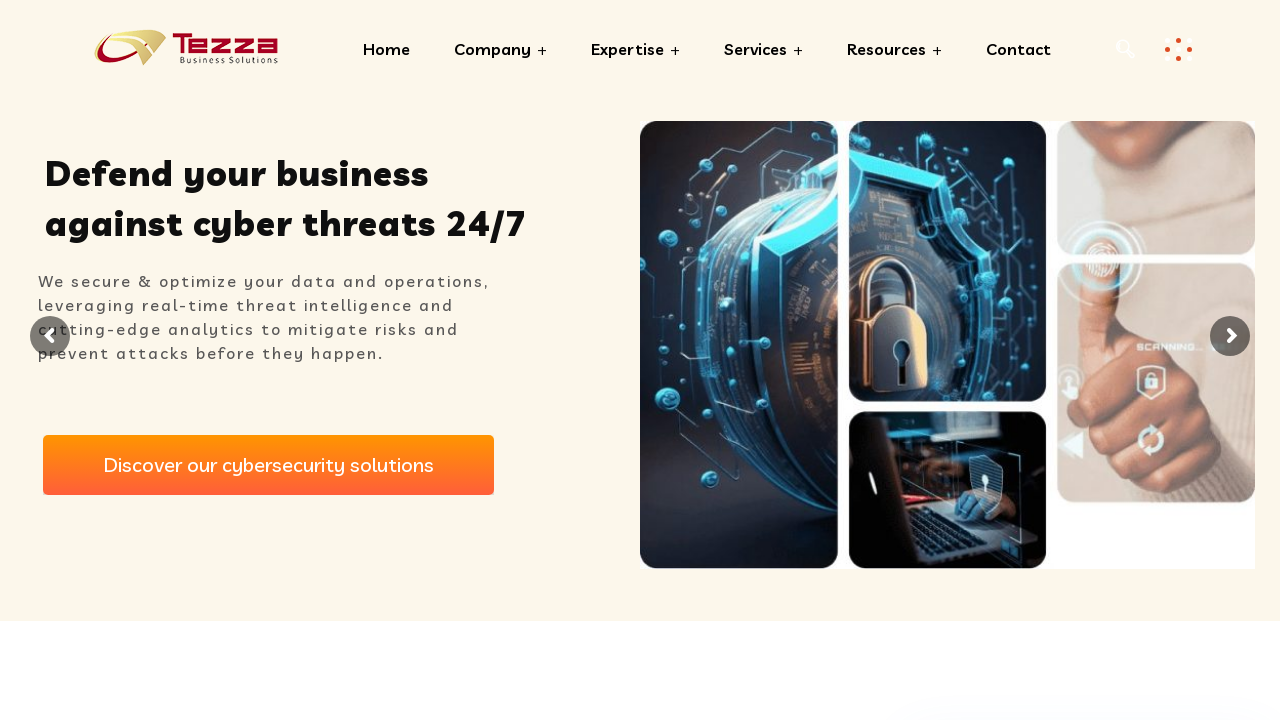

Waited 3000ms for page to load
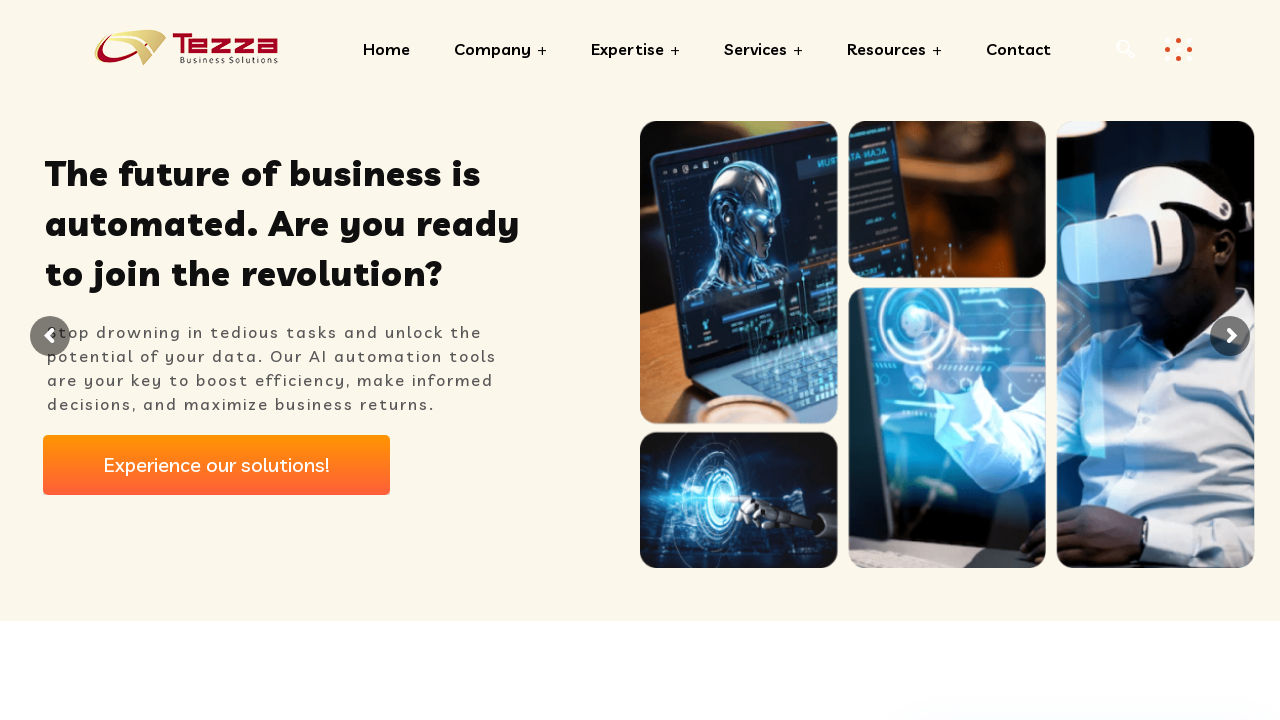

Failed to process navigation item 'Company', continuing to next item on text=Company >> nth=0
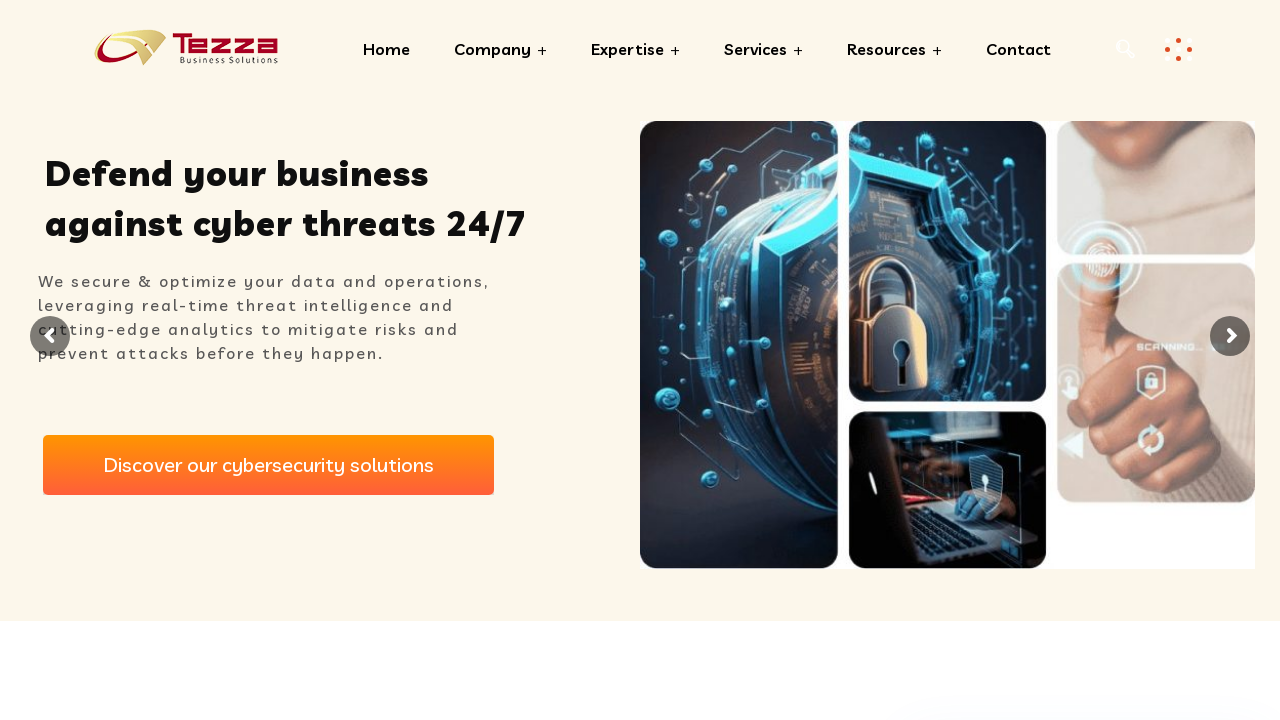

Failed to process navigation item 'Expertise', continuing to next item on text=Expertise >> nth=0
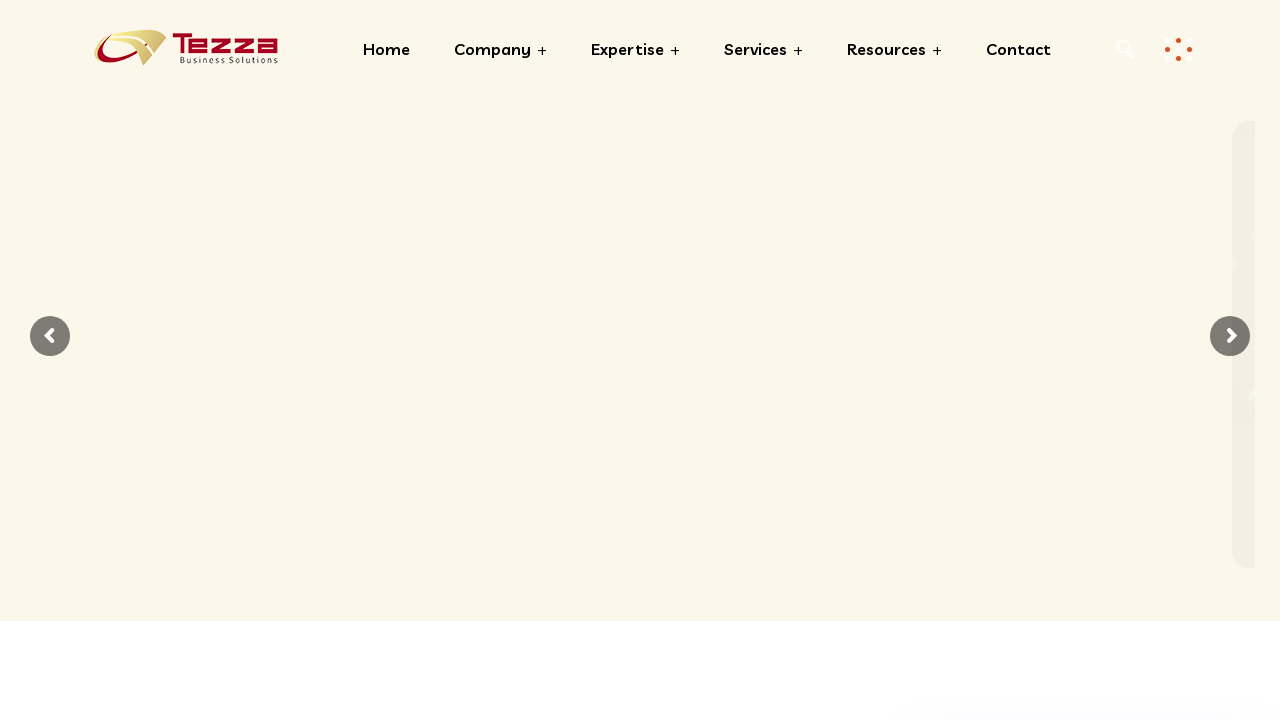

Failed to process navigation item 'Services', continuing to next item on text=Services >> nth=0
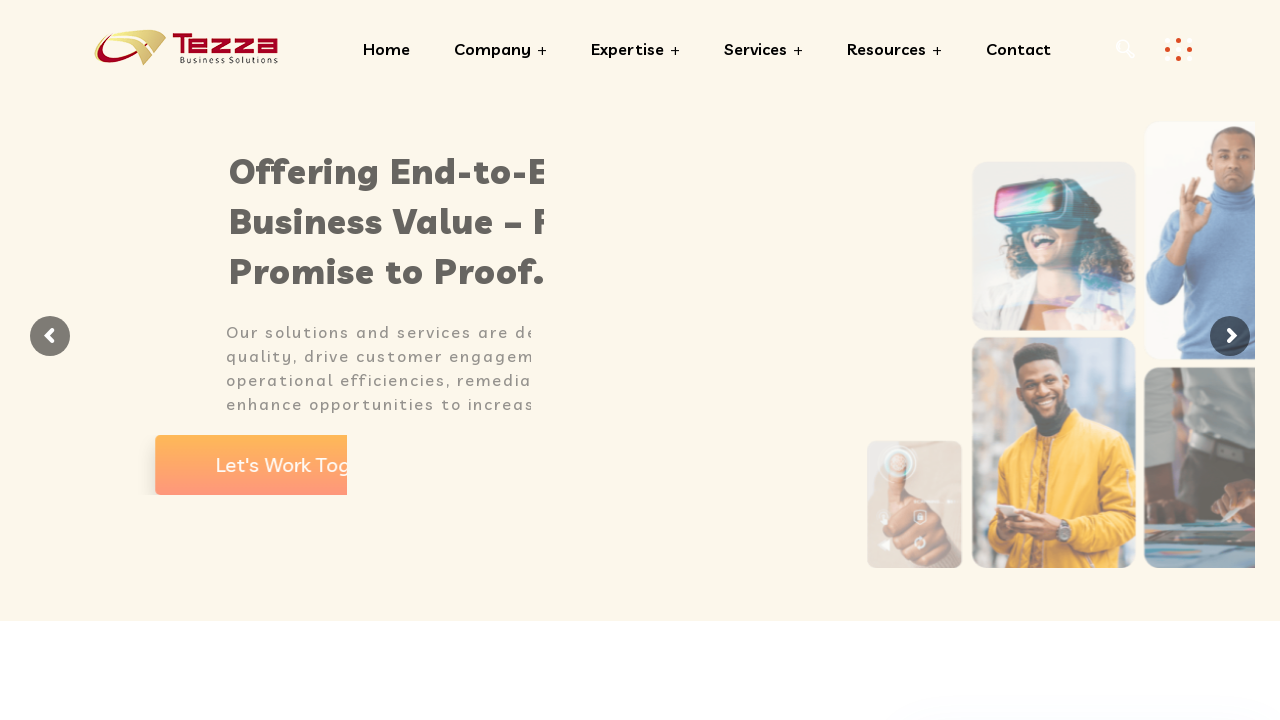

Failed to process navigation item 'Resources', continuing to next item on text=Resources >> nth=0
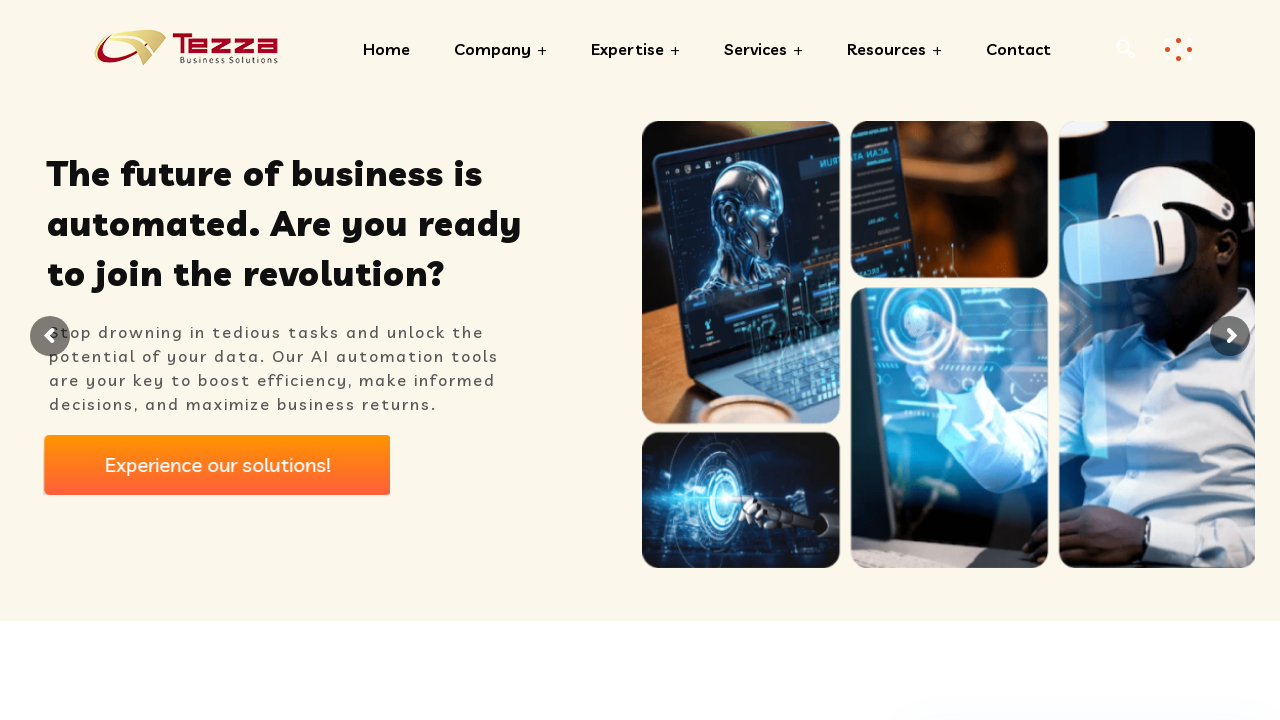

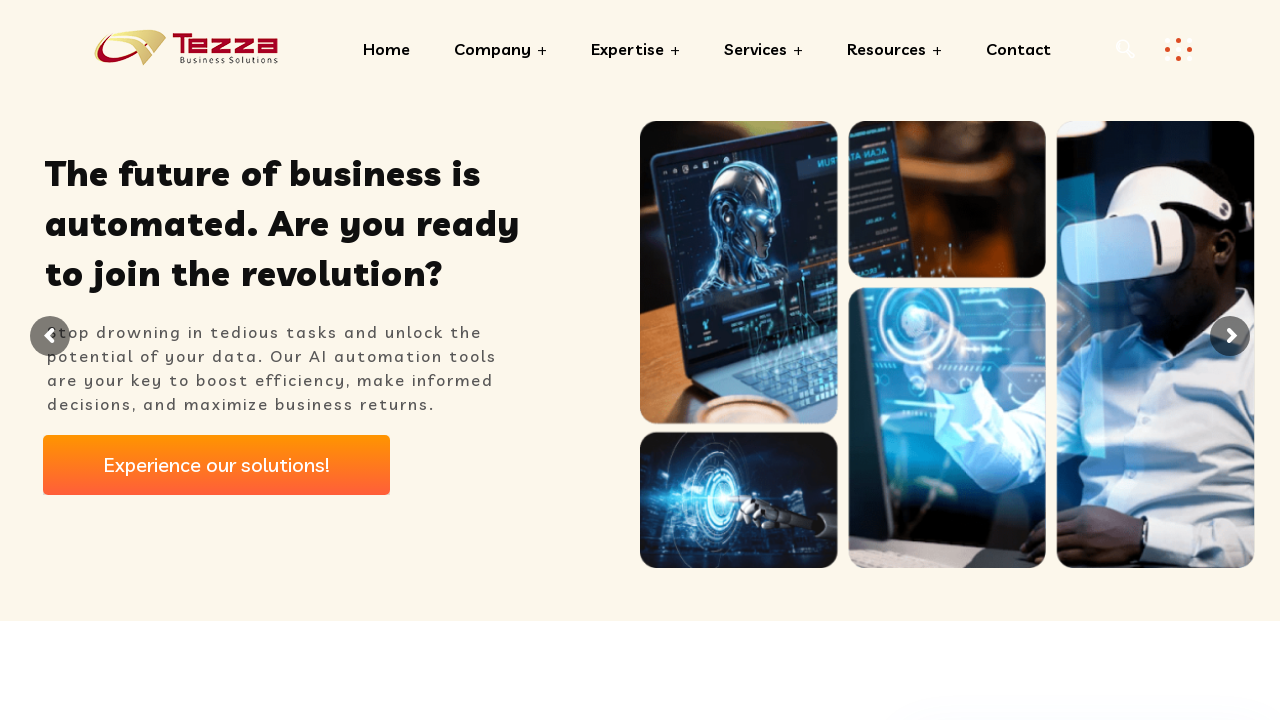